Tests JavaScript alert, confirm, and prompt dialog handling by triggering different alert types and interacting with them

Starting URL: https://the-internet.herokuapp.com/javascript_alerts

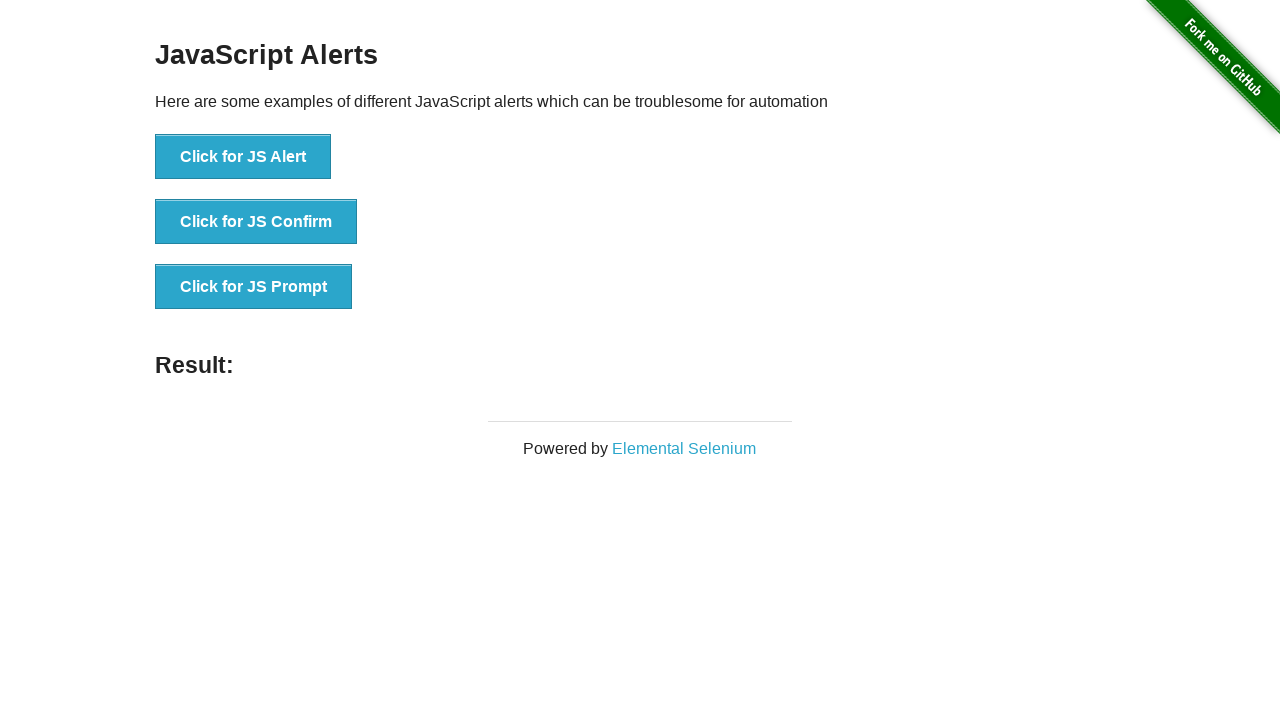

Clicked 'Click for JS Confirm' button to trigger confirm dialog at (256, 222) on xpath=//button[text()='Click for JS Confirm']
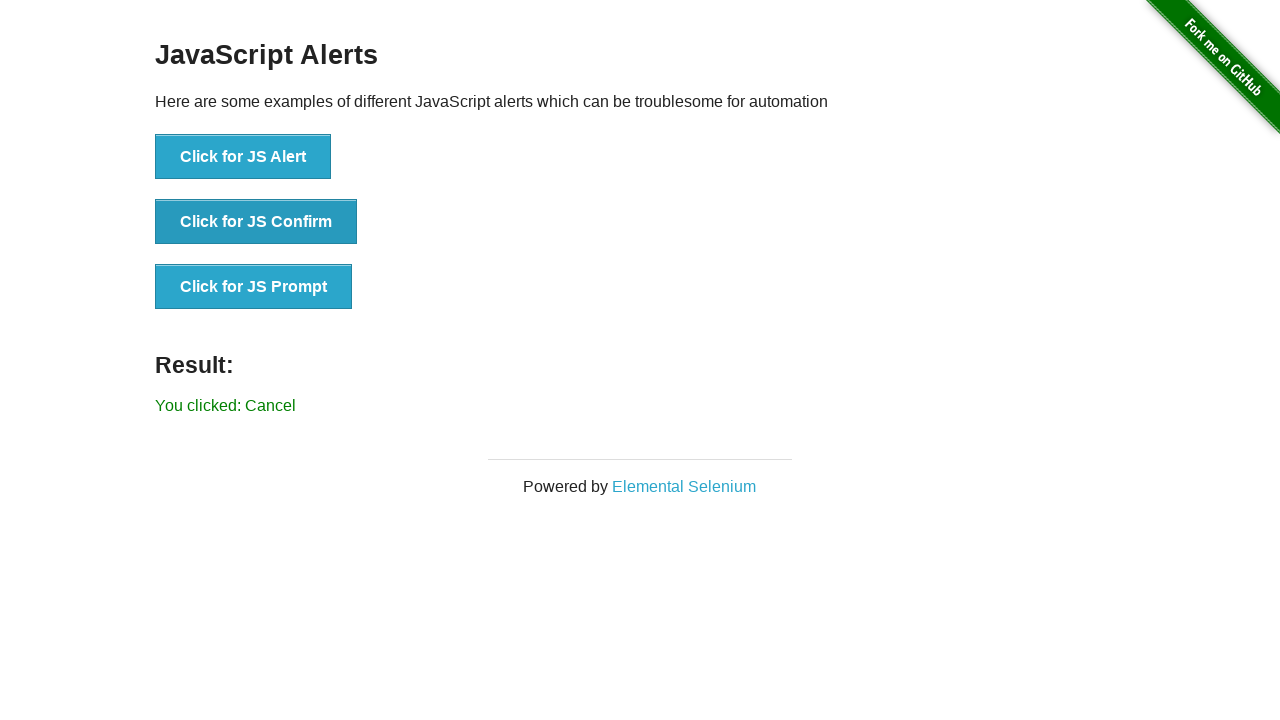

Set up dialog handler to accept confirm dialog
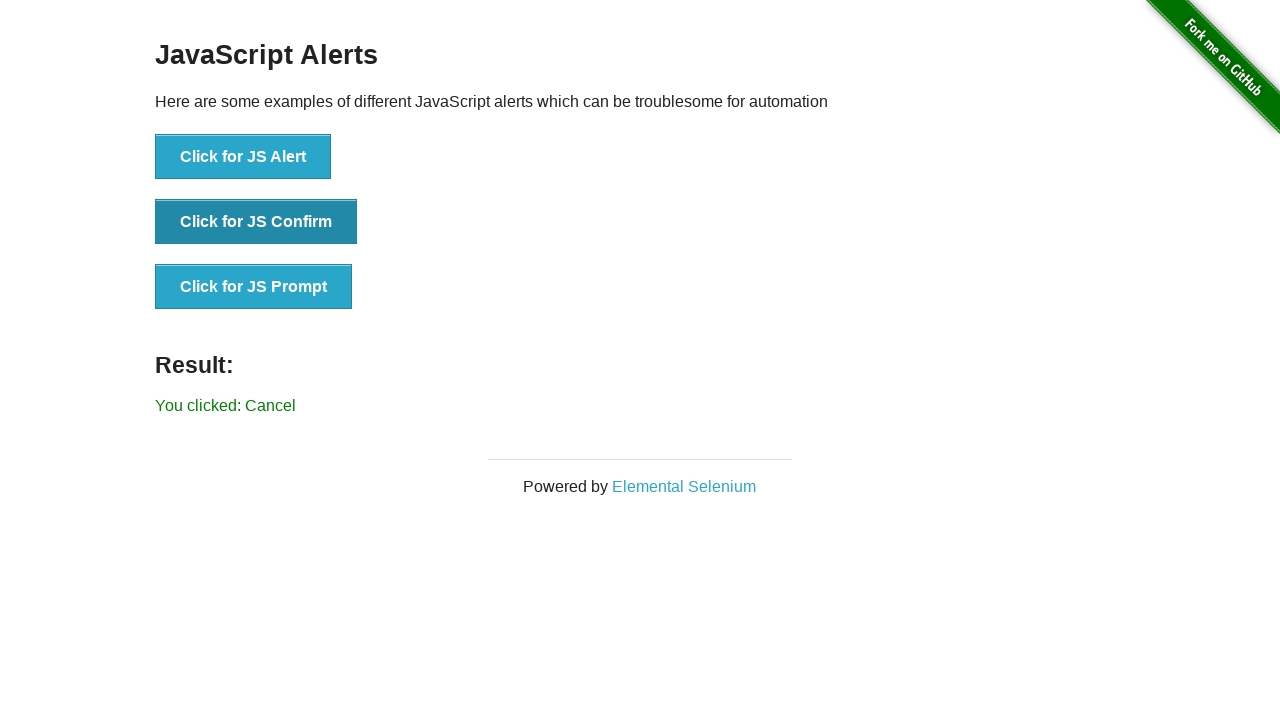

Clicked 'Click for JS Alert' button to trigger alert dialog at (243, 157) on xpath=//button[text()='Click for JS Alert']
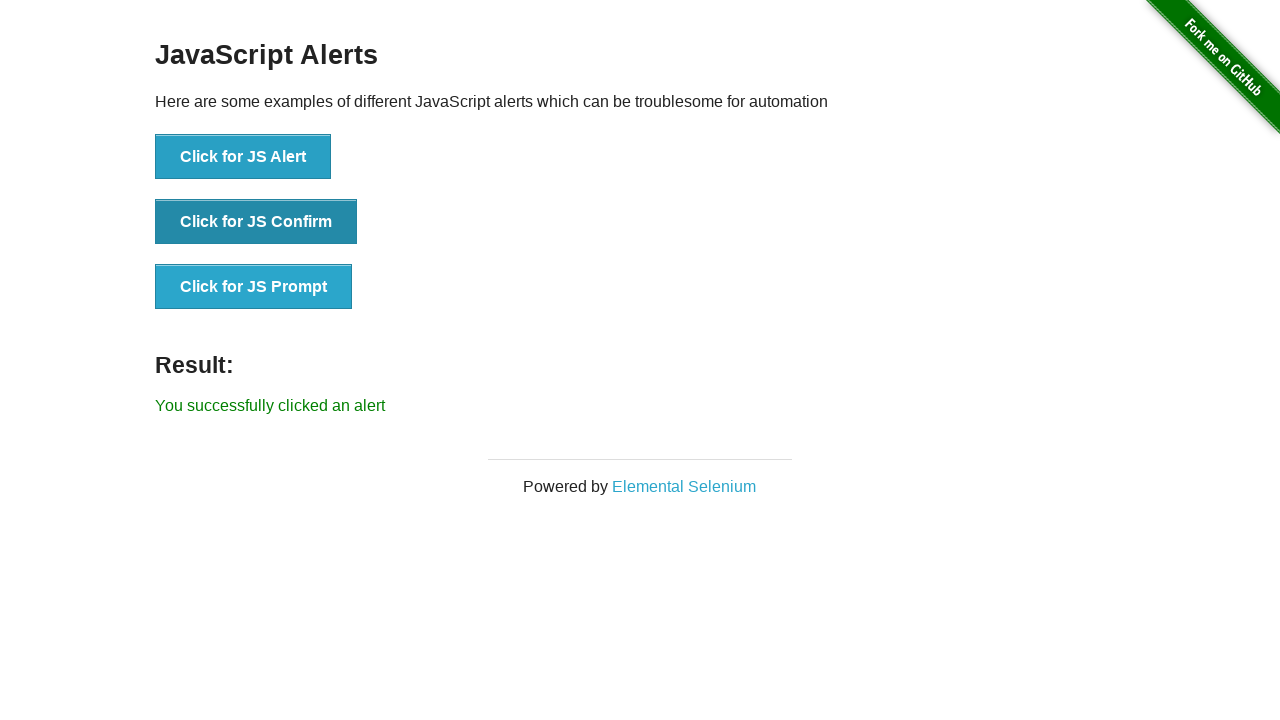

Set up one-time dialog handler to accept alert dialog
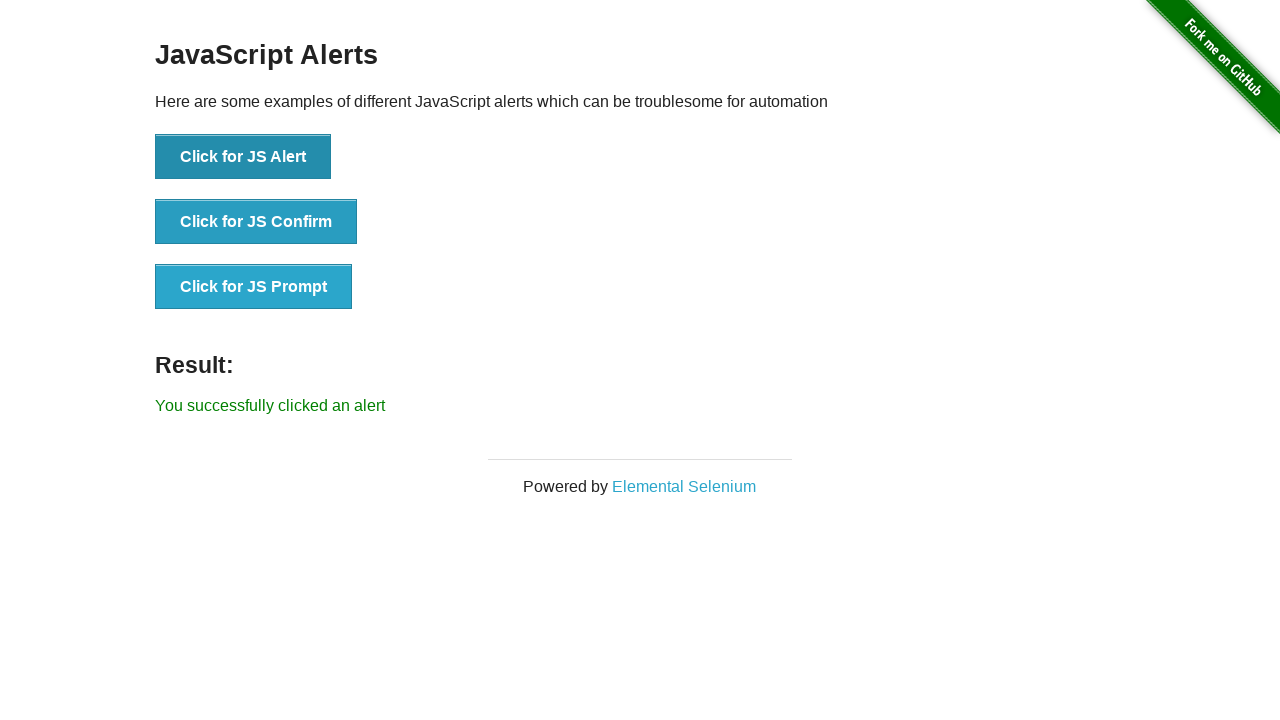

Clicked 'Click for JS Prompt' button to trigger prompt dialog at (254, 287) on xpath=//button[text()='Click for JS Prompt']
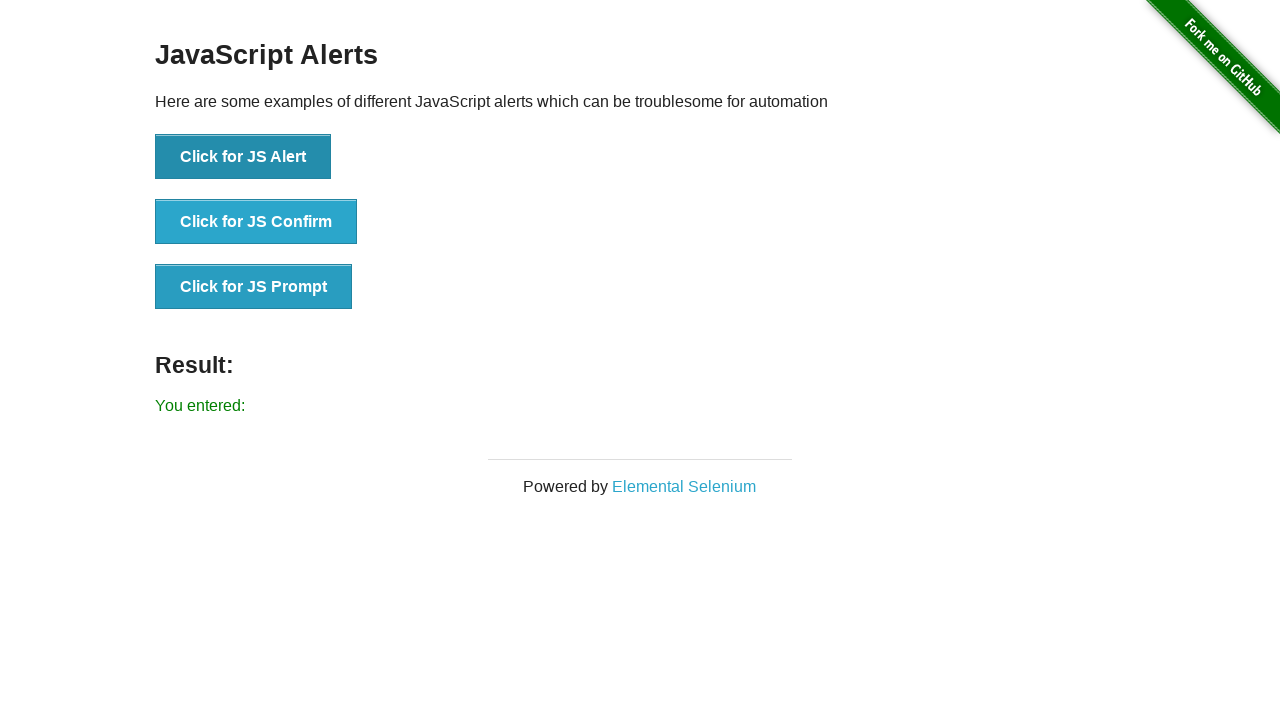

Set up one-time dialog handler to accept prompt dialog with input 'I am testing'
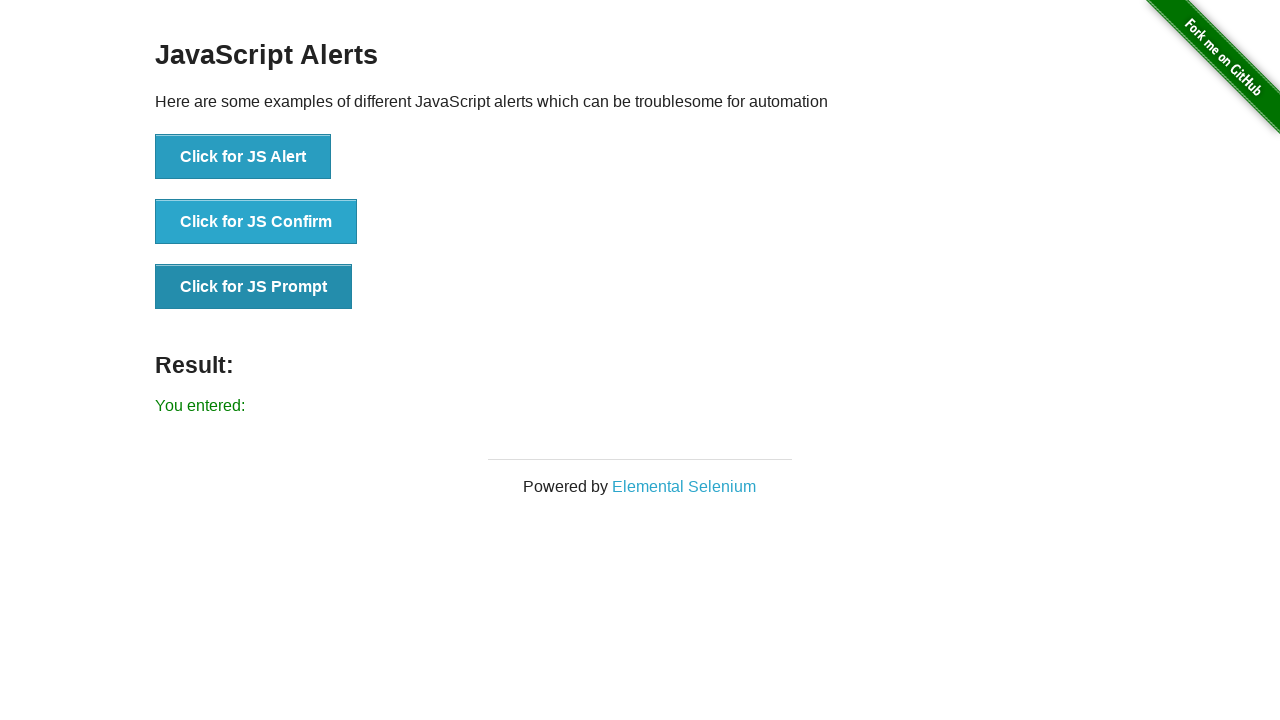

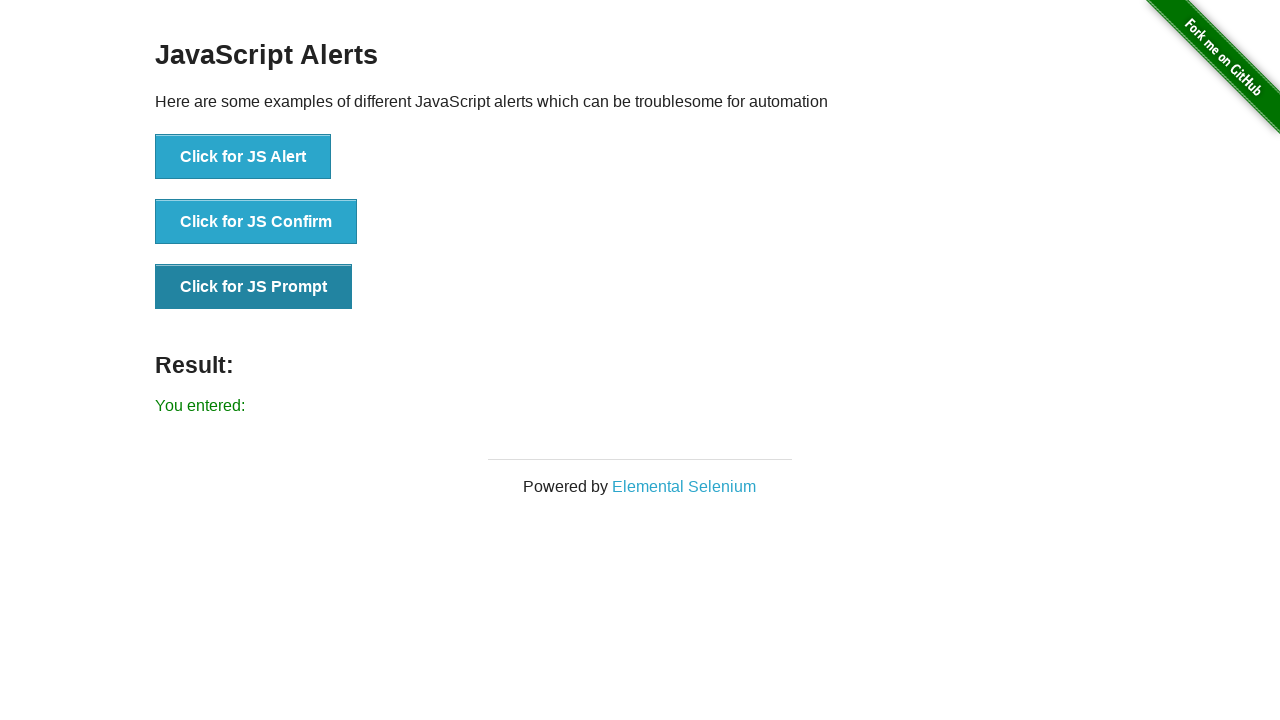